Sets the browser window size to 1600x768 dimensions

Starting URL: http://zero.webappsecurity.com

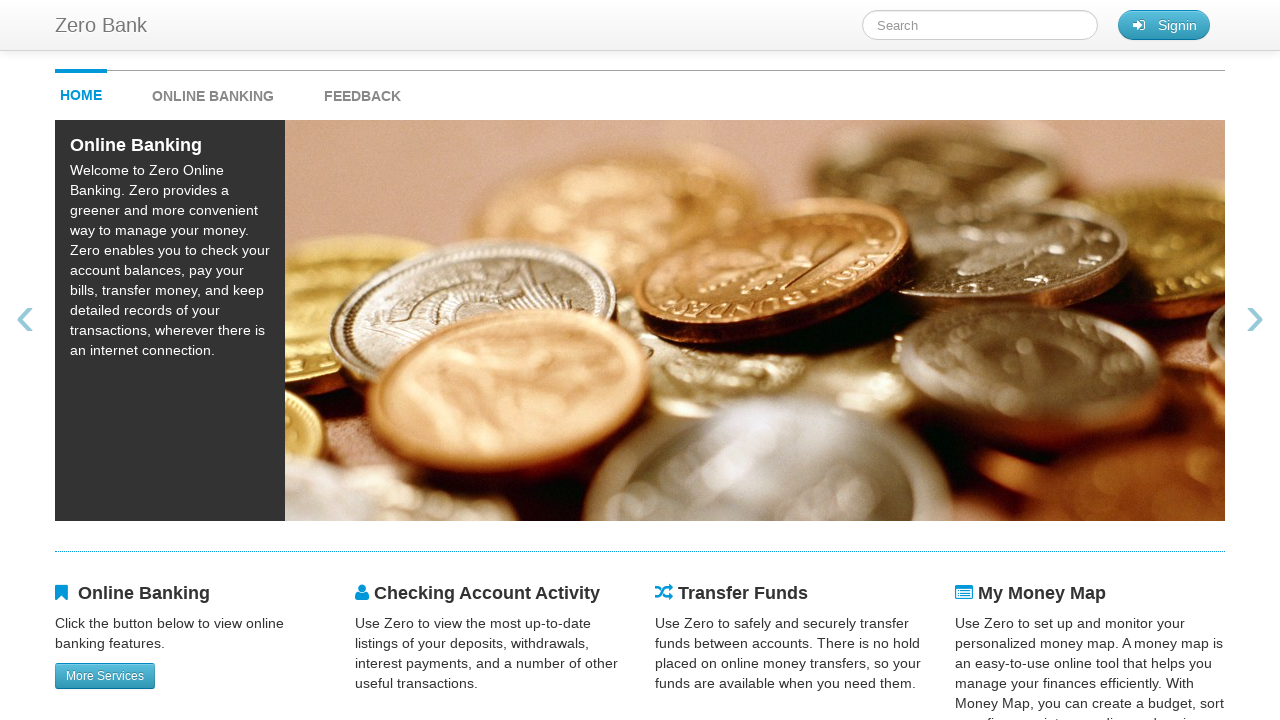

Set browser window size to 1600x768 dimensions
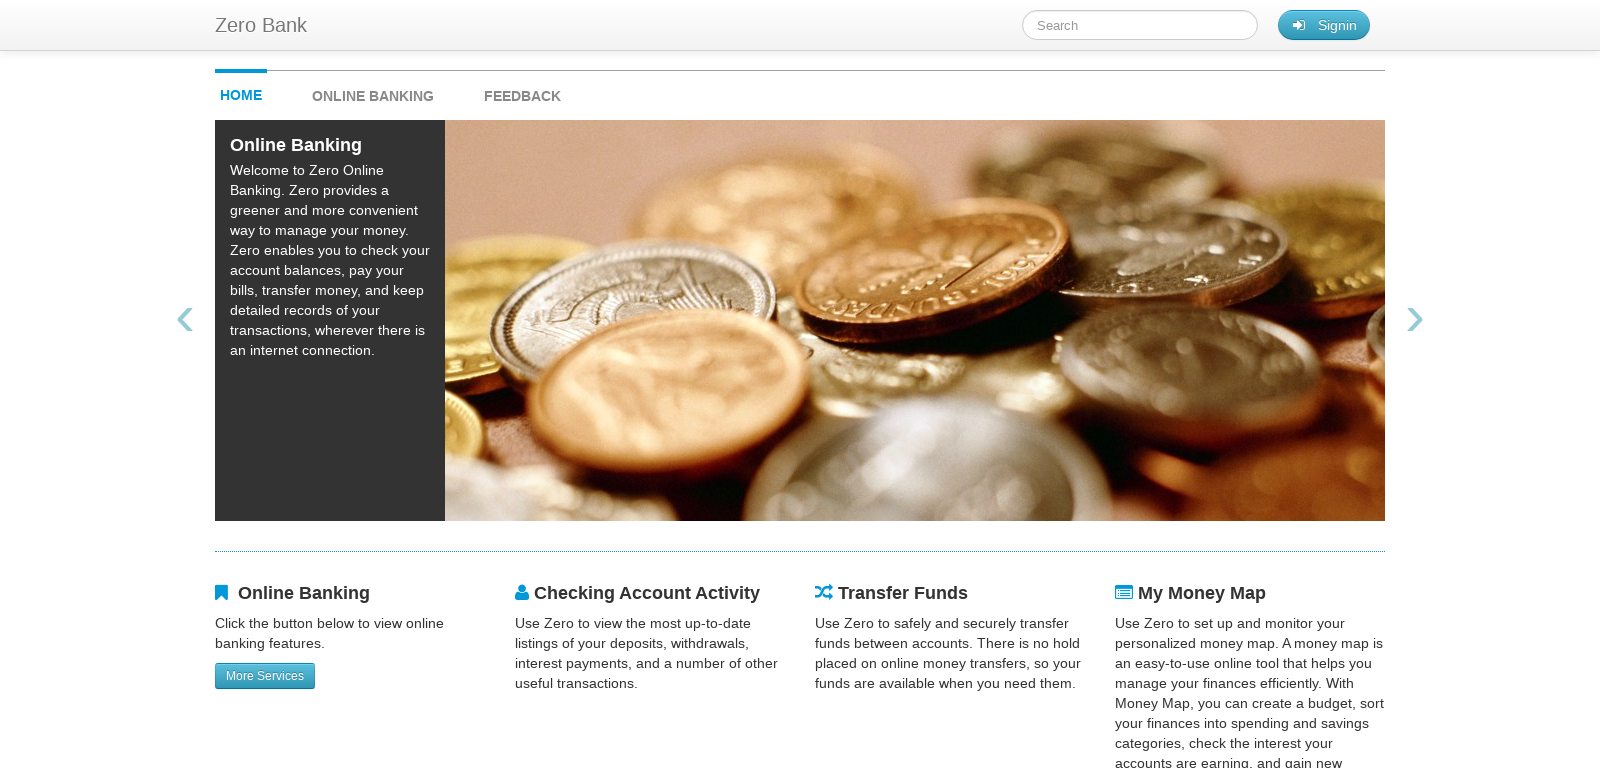

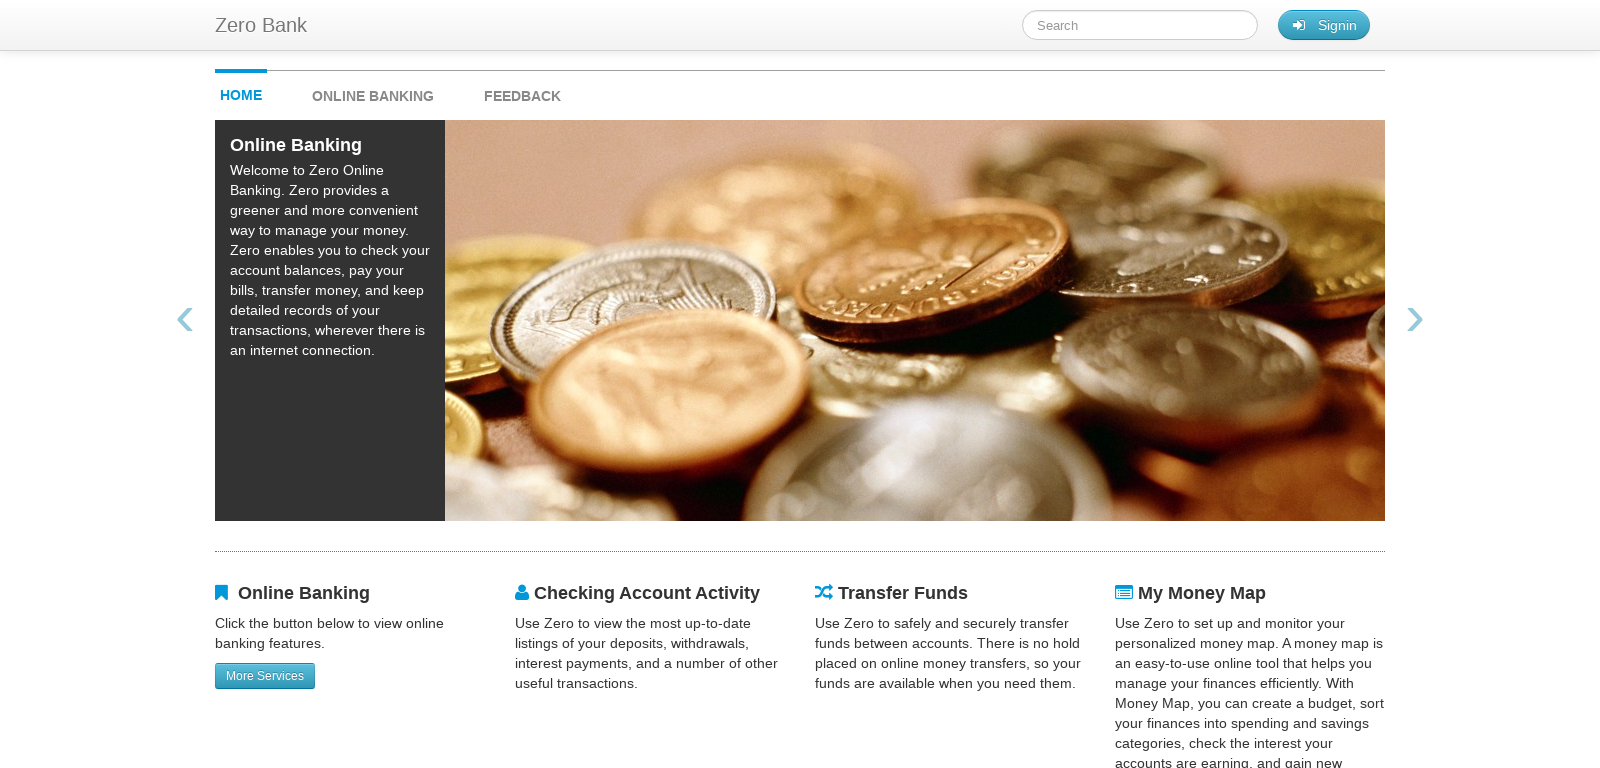